Tests the HeadshotPhoto.io home page by verifying the page loads and checking that the logo/image element with class "max-h-10 w-auto" is displayed.

Starting URL: https://www.headshotphoto.io/

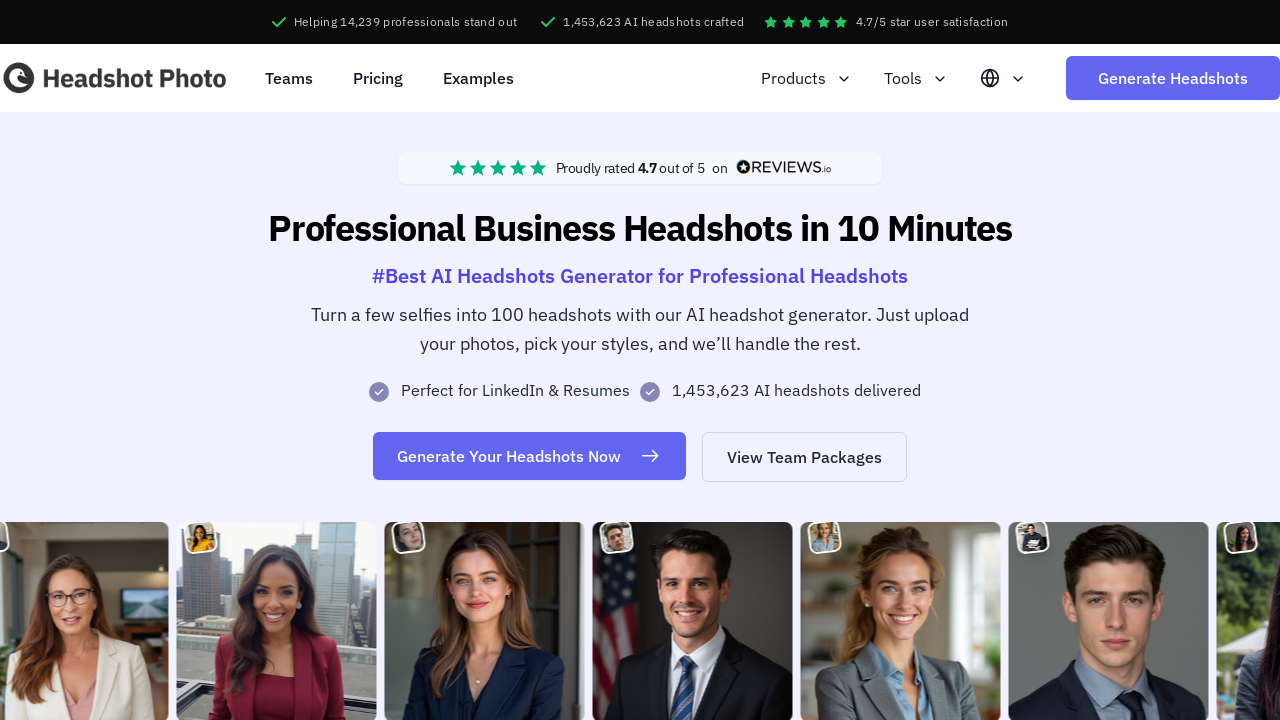

Navigated to HeadshotPhoto.io home page
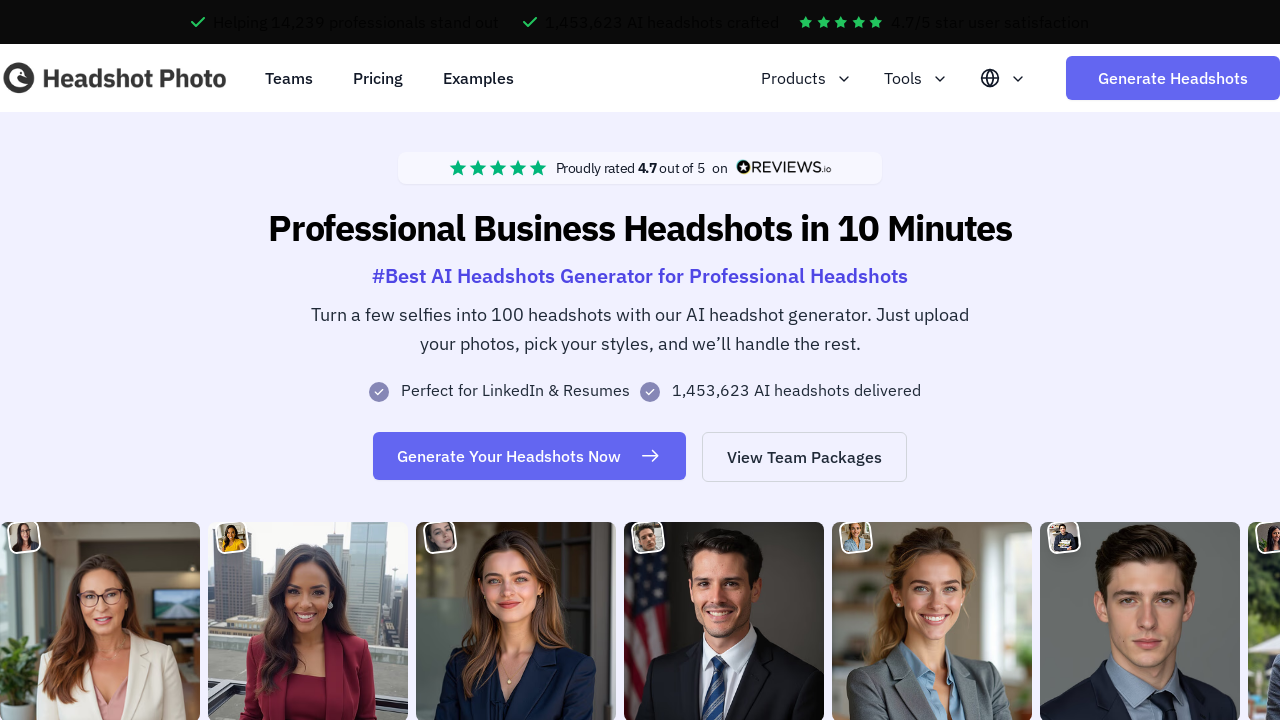

Logo element with class 'max-h-10 w-auto' is present on page
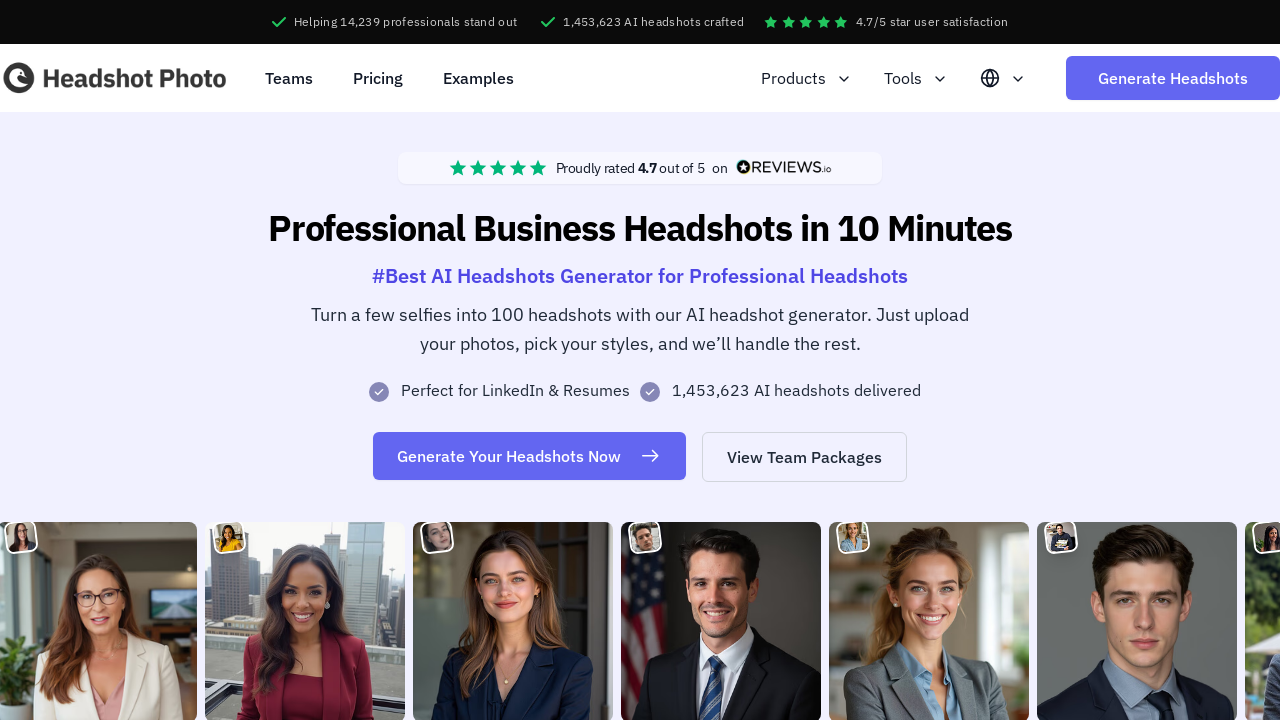

Verified logo element is visible
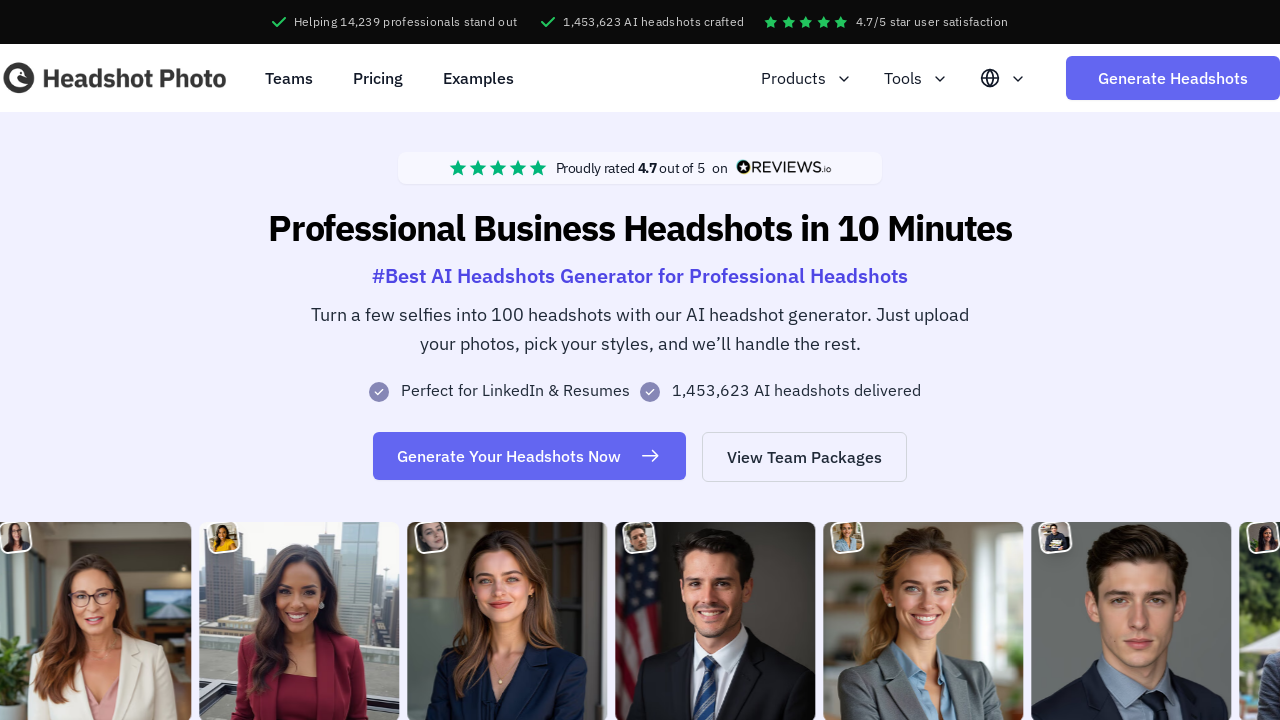

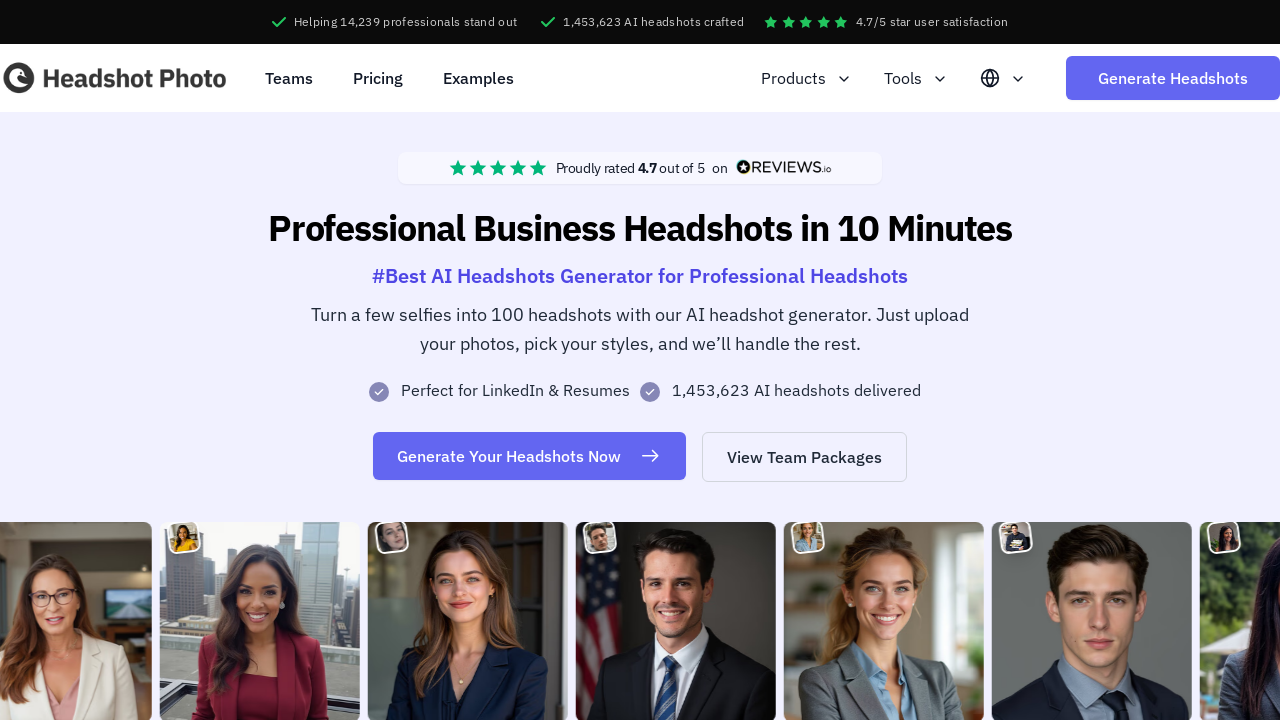